Tests that the YouTube logo image is visible on the page

Starting URL: https://www.youtube.com

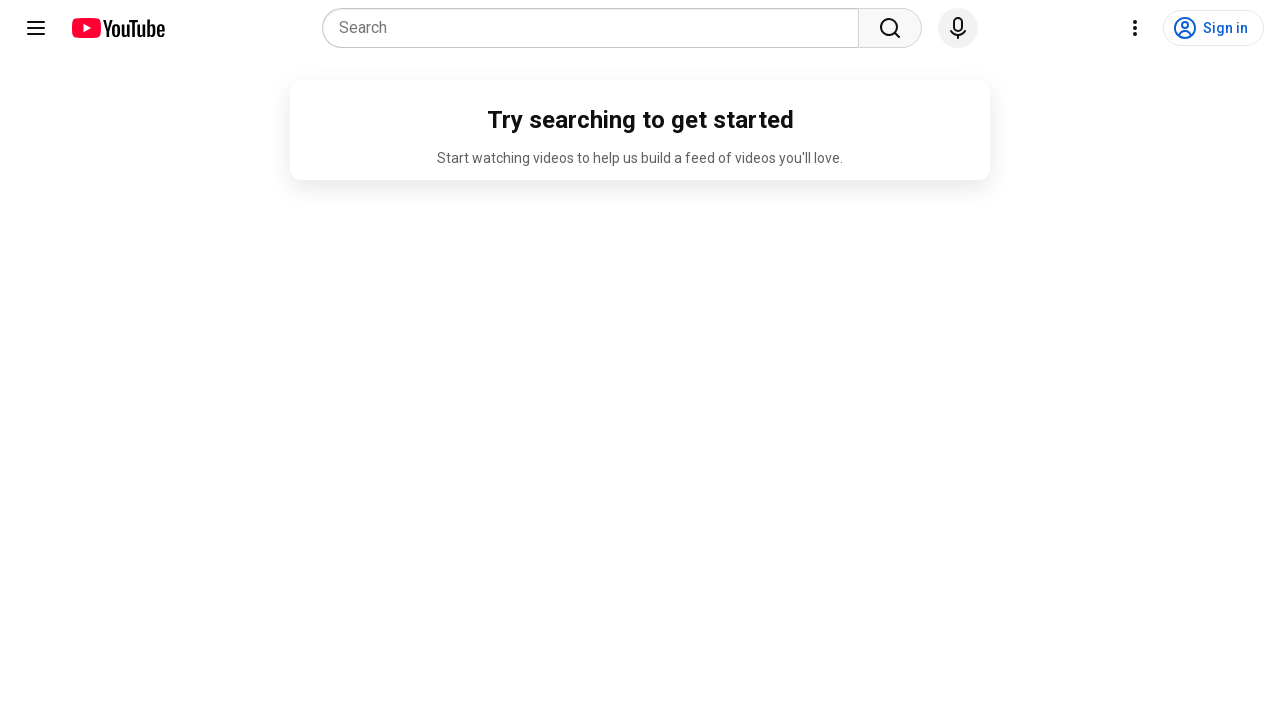

Navigated to YouTube homepage
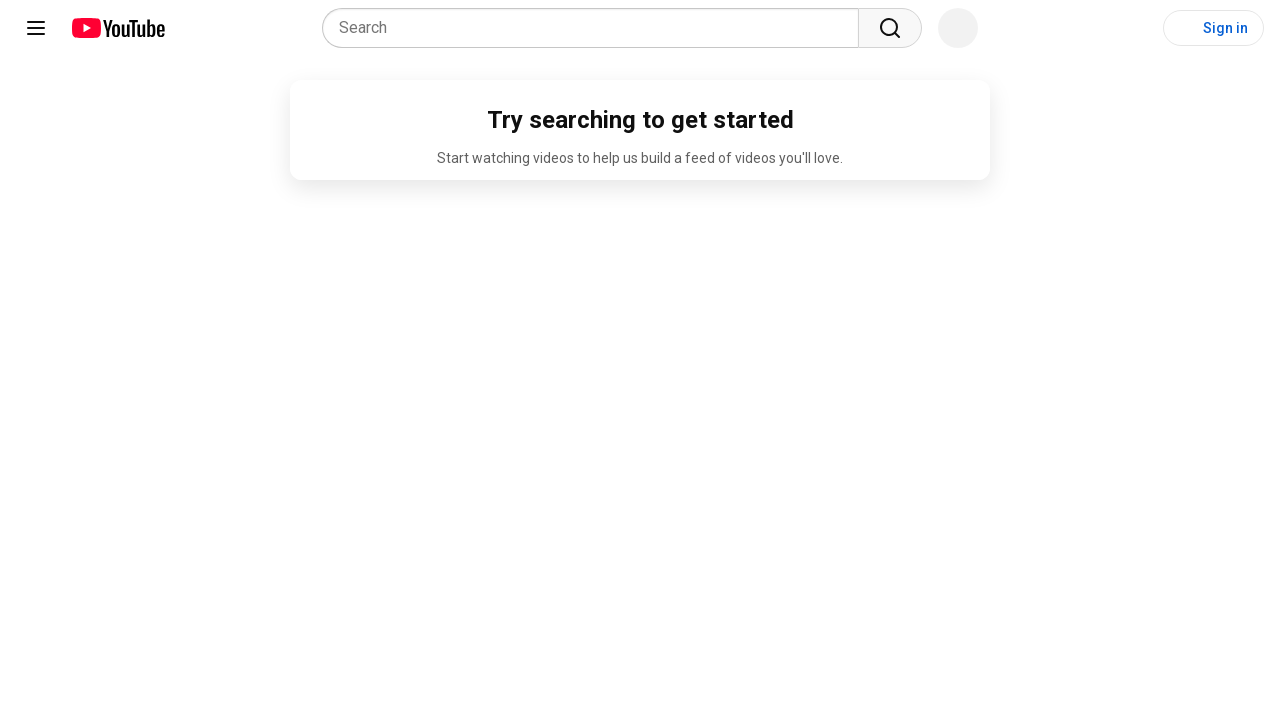

Located YouTube logo element
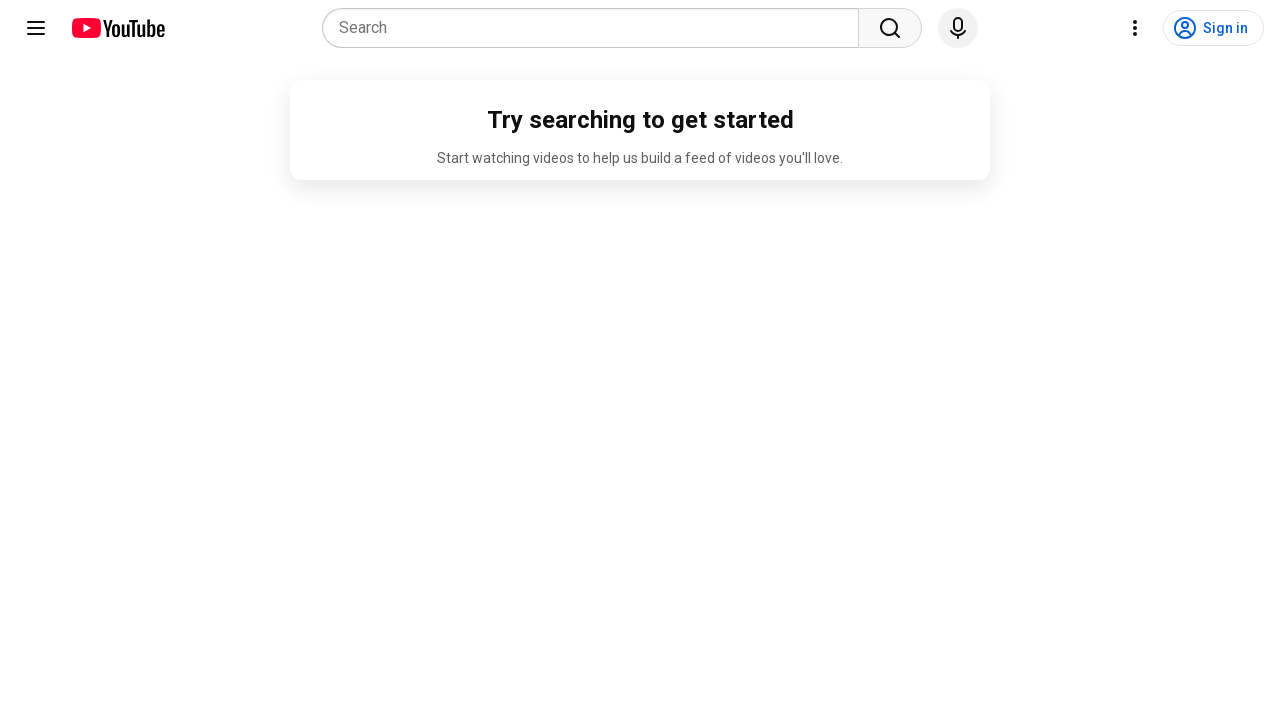

Verified YouTube logo is visible on the page
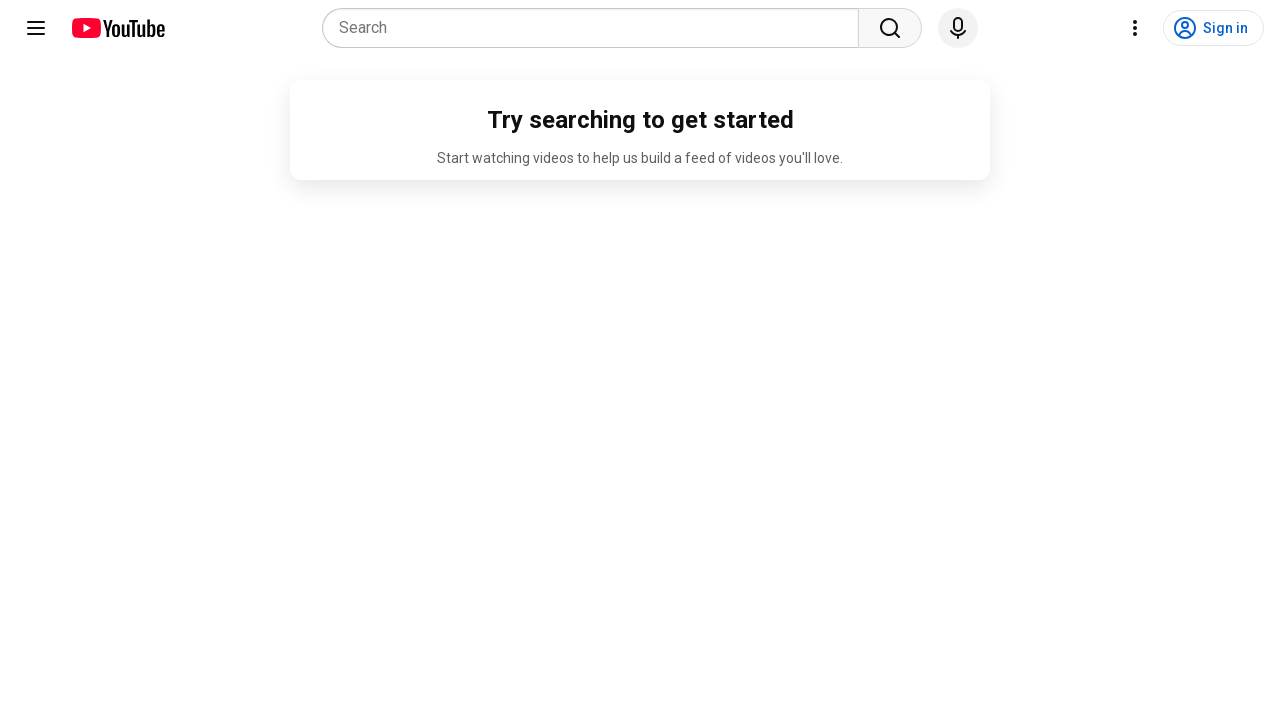

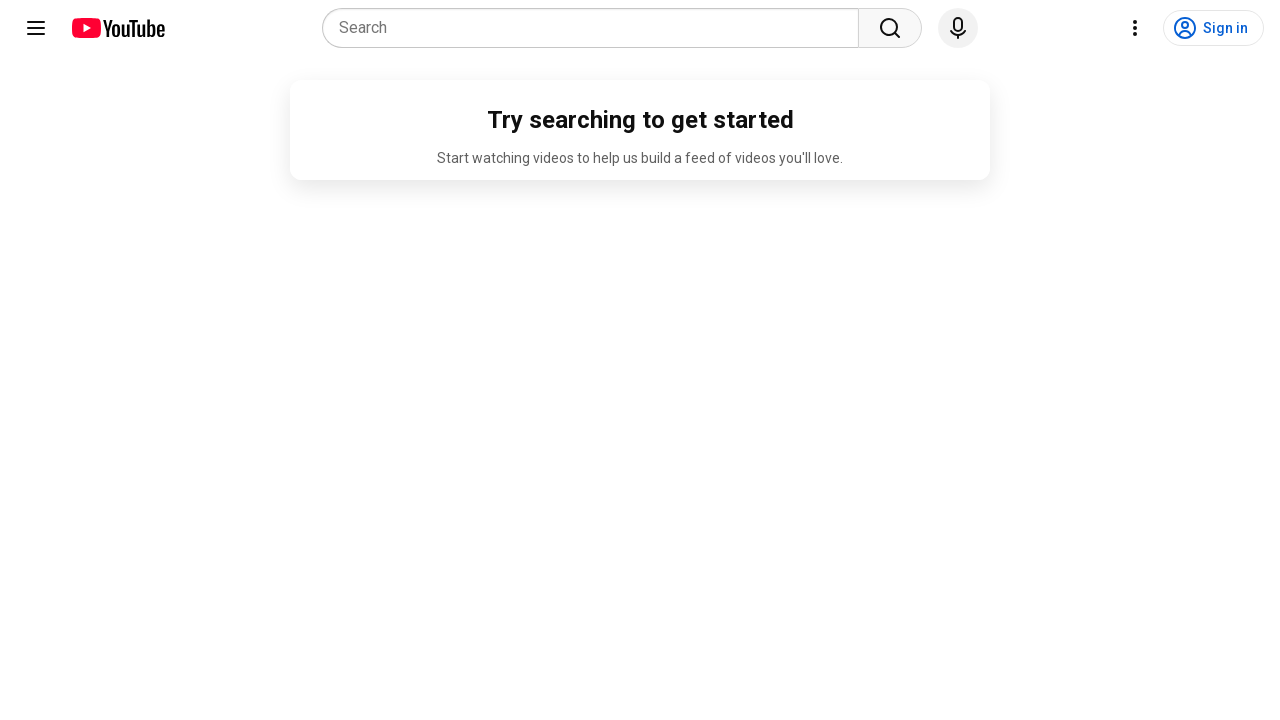